Tests marking all todo items as completed using the 'Mark all as complete' checkbox.

Starting URL: https://demo.playwright.dev/todomvc

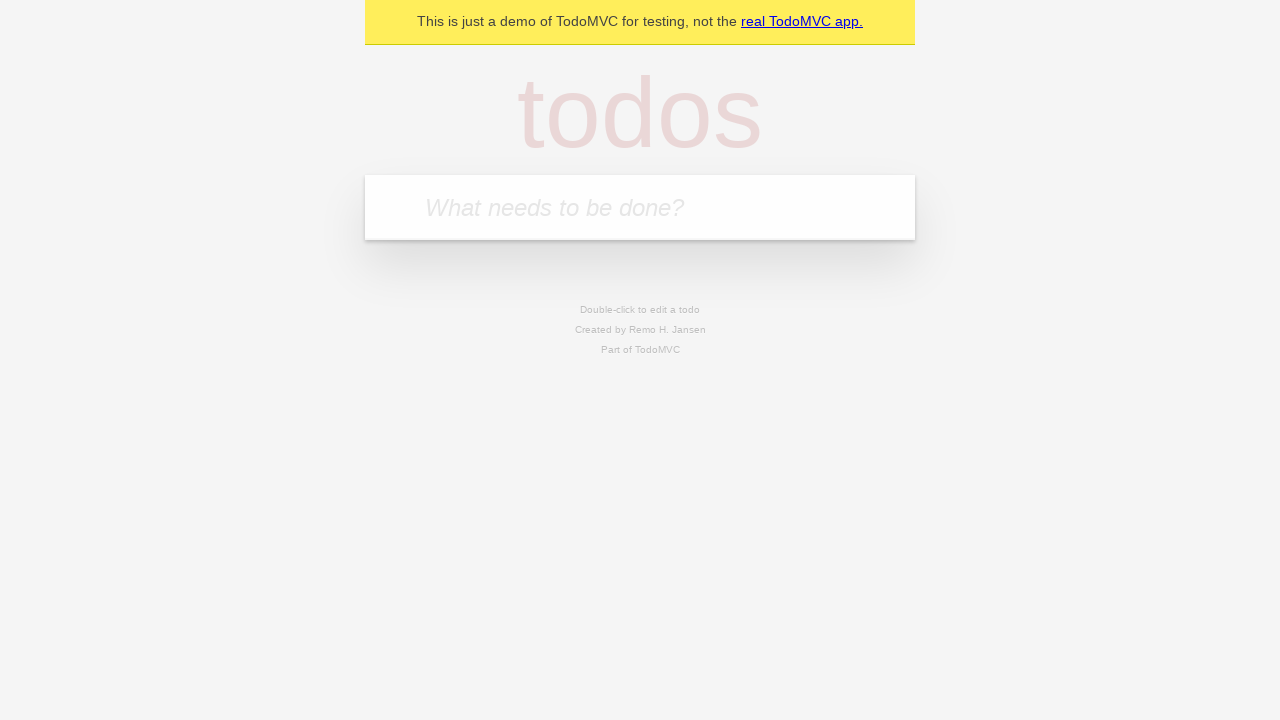

Filled todo input with 'buy some cheese' on internal:attr=[placeholder="What needs to be done?"i]
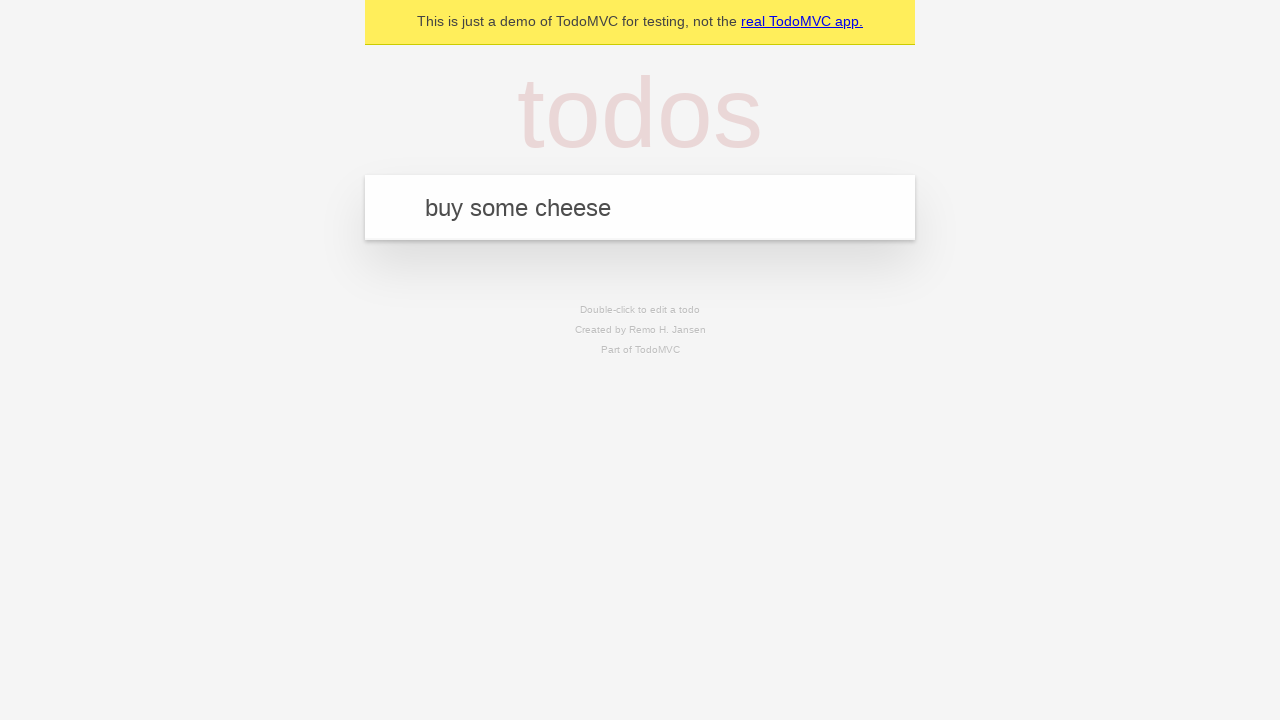

Pressed Enter to add first todo item on internal:attr=[placeholder="What needs to be done?"i]
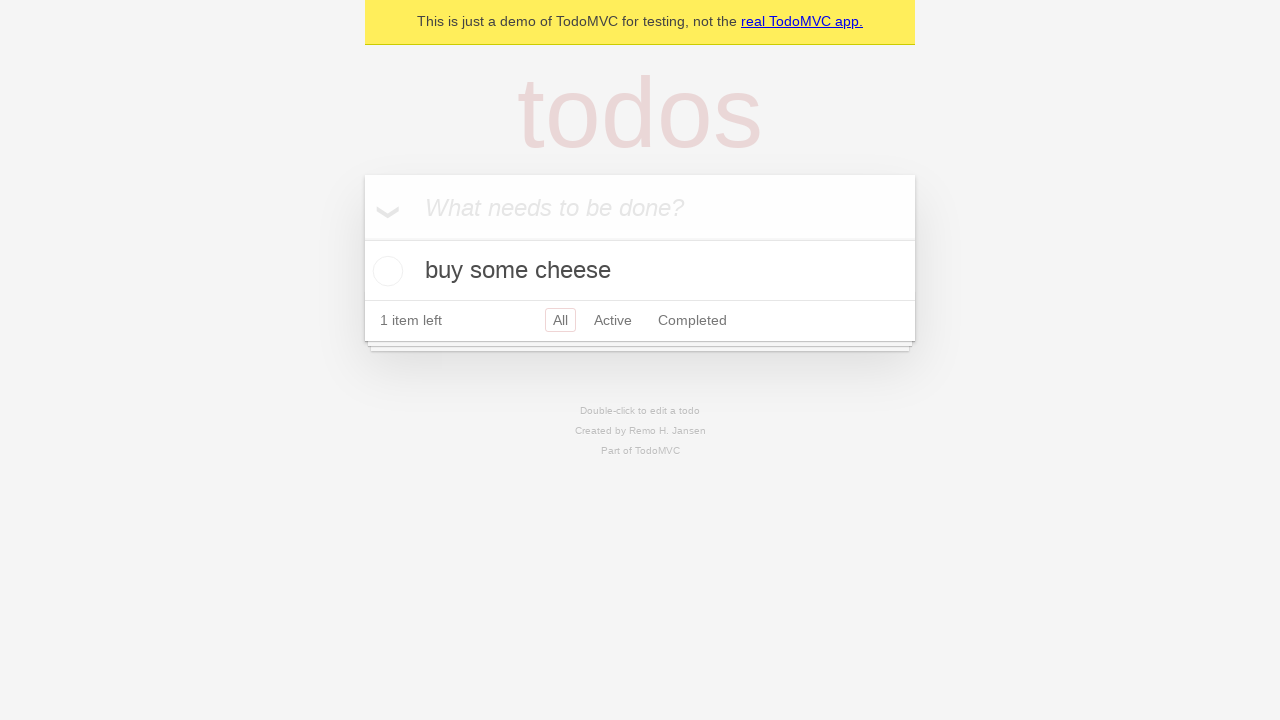

Filled todo input with 'feed the cat' on internal:attr=[placeholder="What needs to be done?"i]
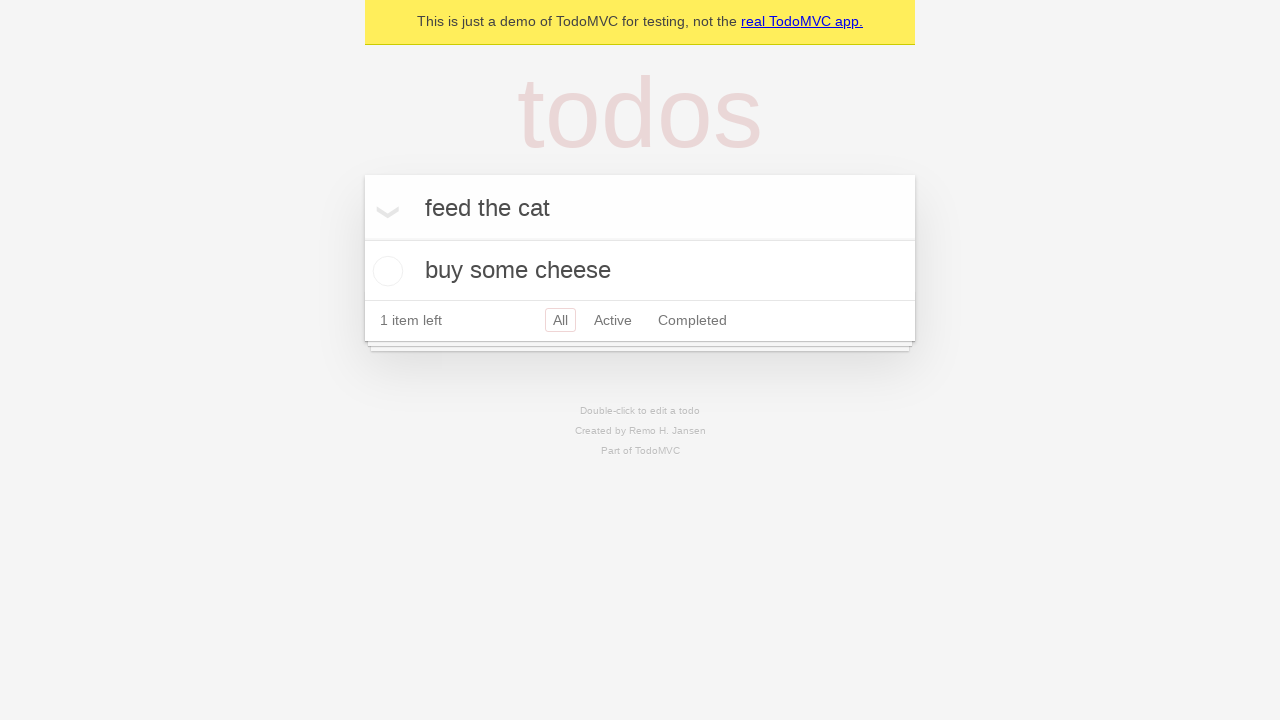

Pressed Enter to add second todo item on internal:attr=[placeholder="What needs to be done?"i]
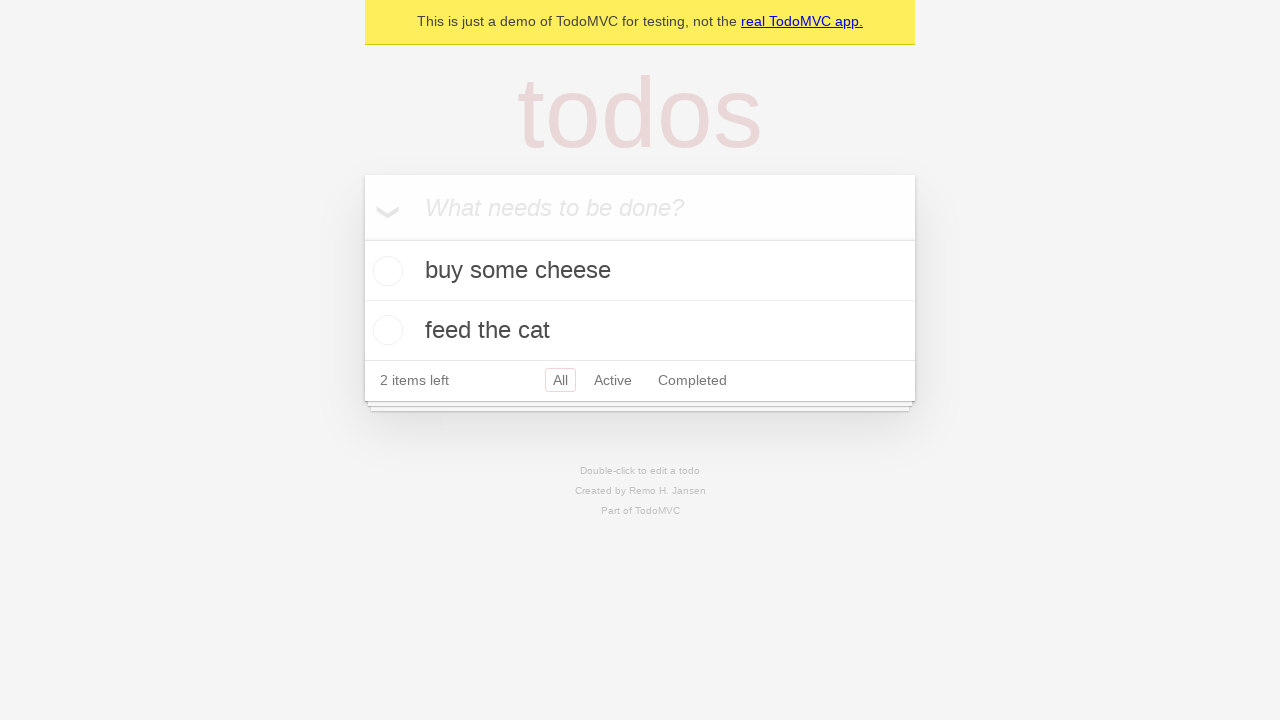

Filled todo input with 'book a doctors appointment' on internal:attr=[placeholder="What needs to be done?"i]
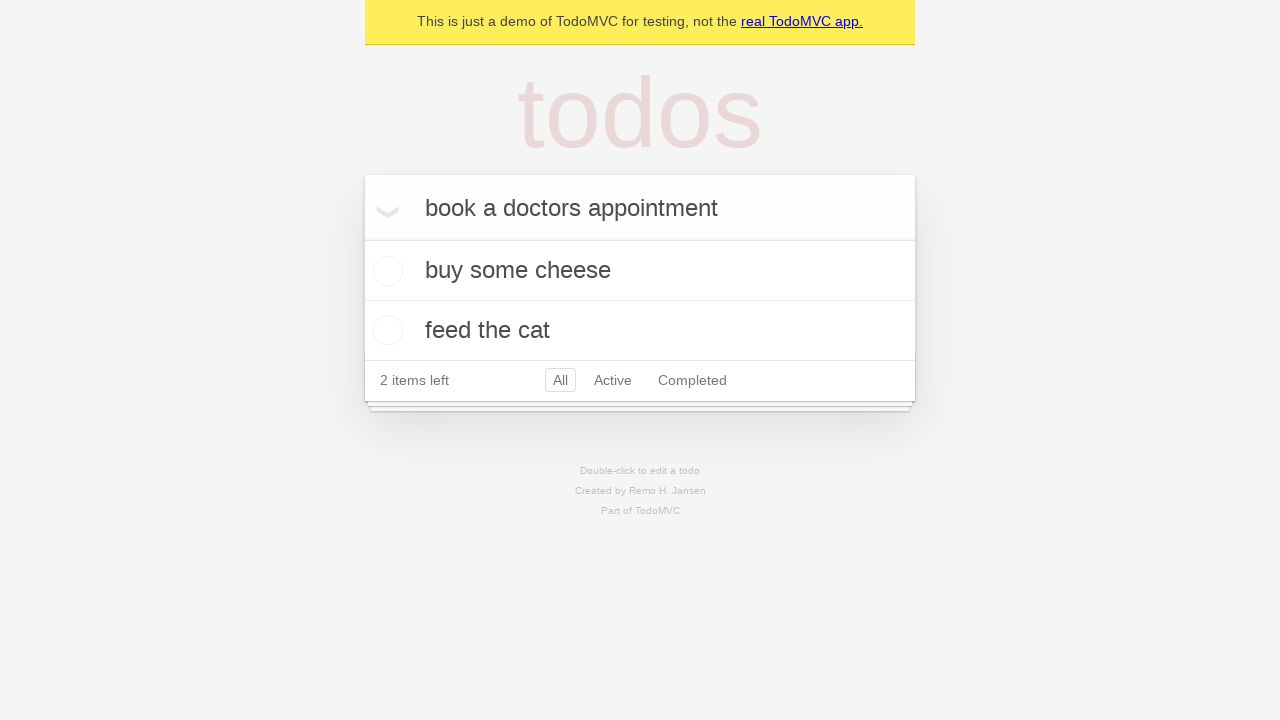

Pressed Enter to add third todo item on internal:attr=[placeholder="What needs to be done?"i]
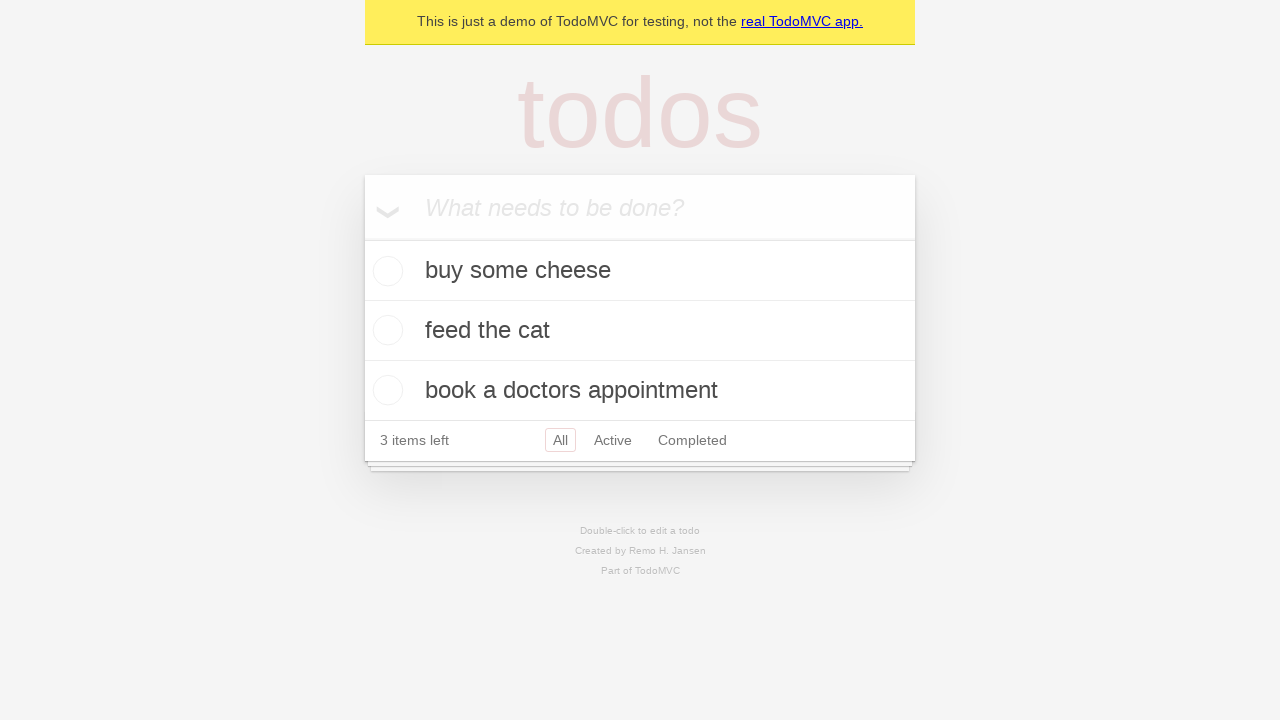

Clicked 'Mark all as complete' checkbox at (362, 238) on internal:label="Mark all as complete"i
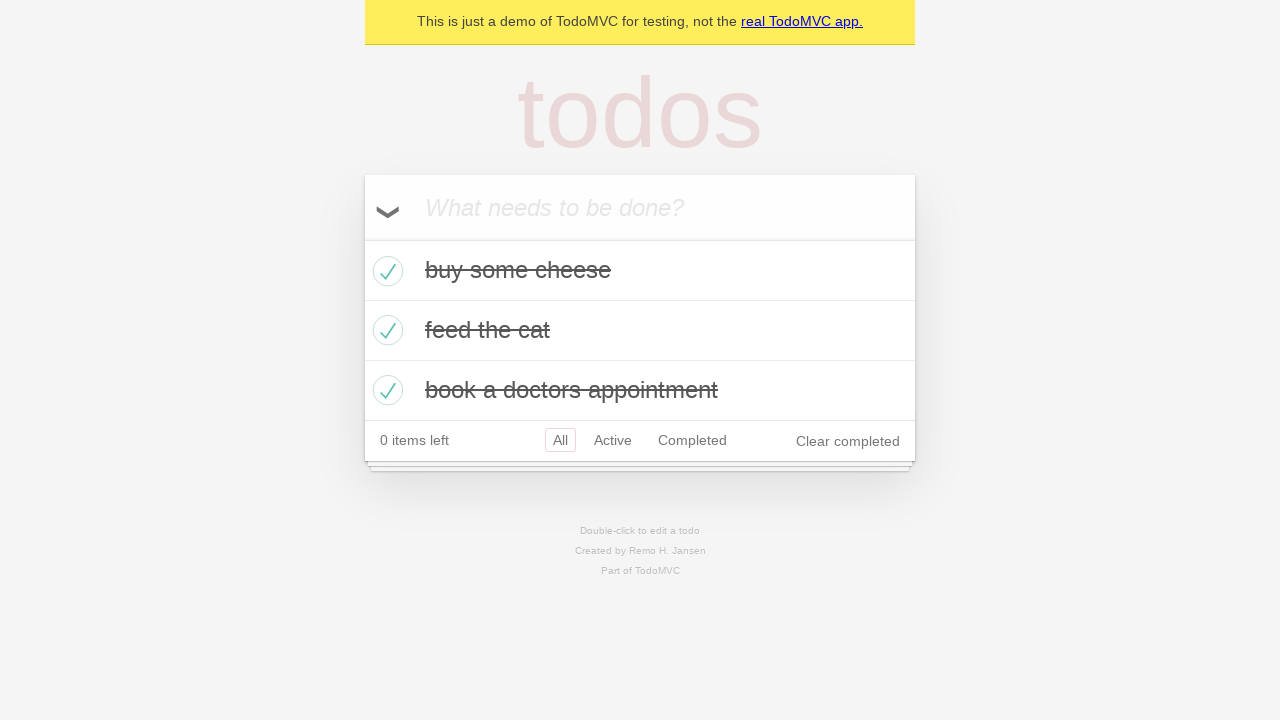

Waited for completed todo items to appear
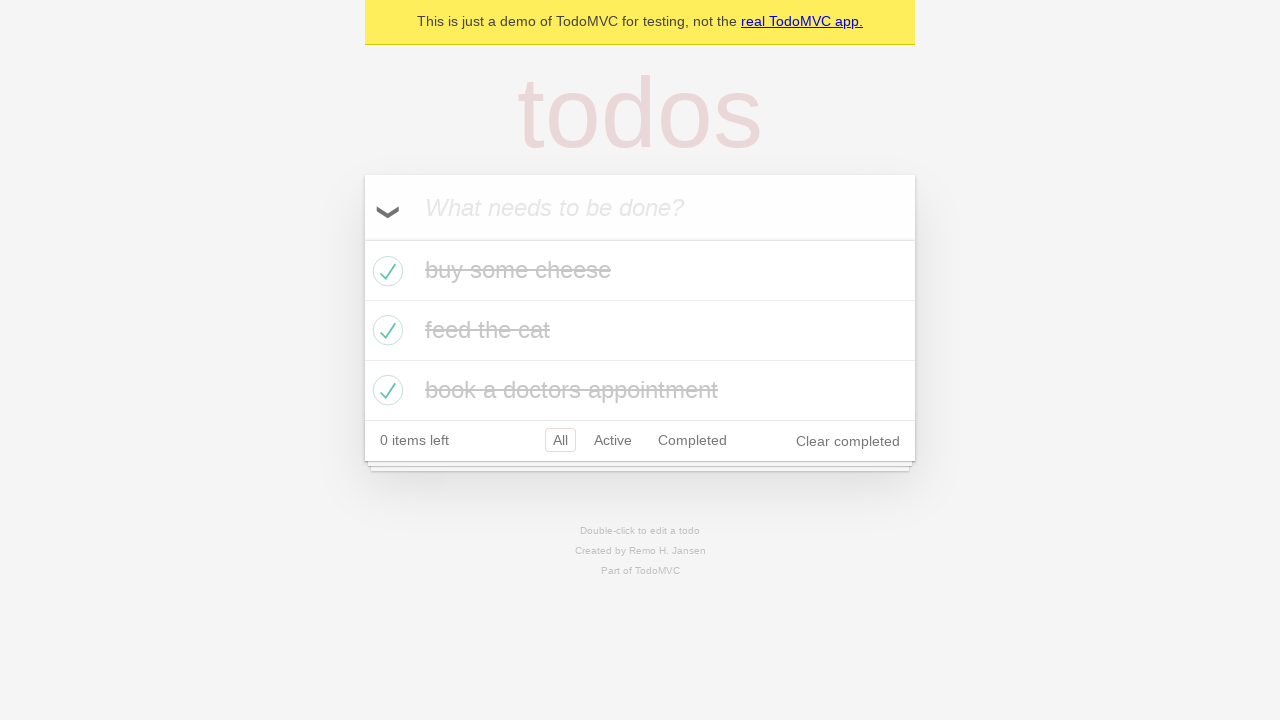

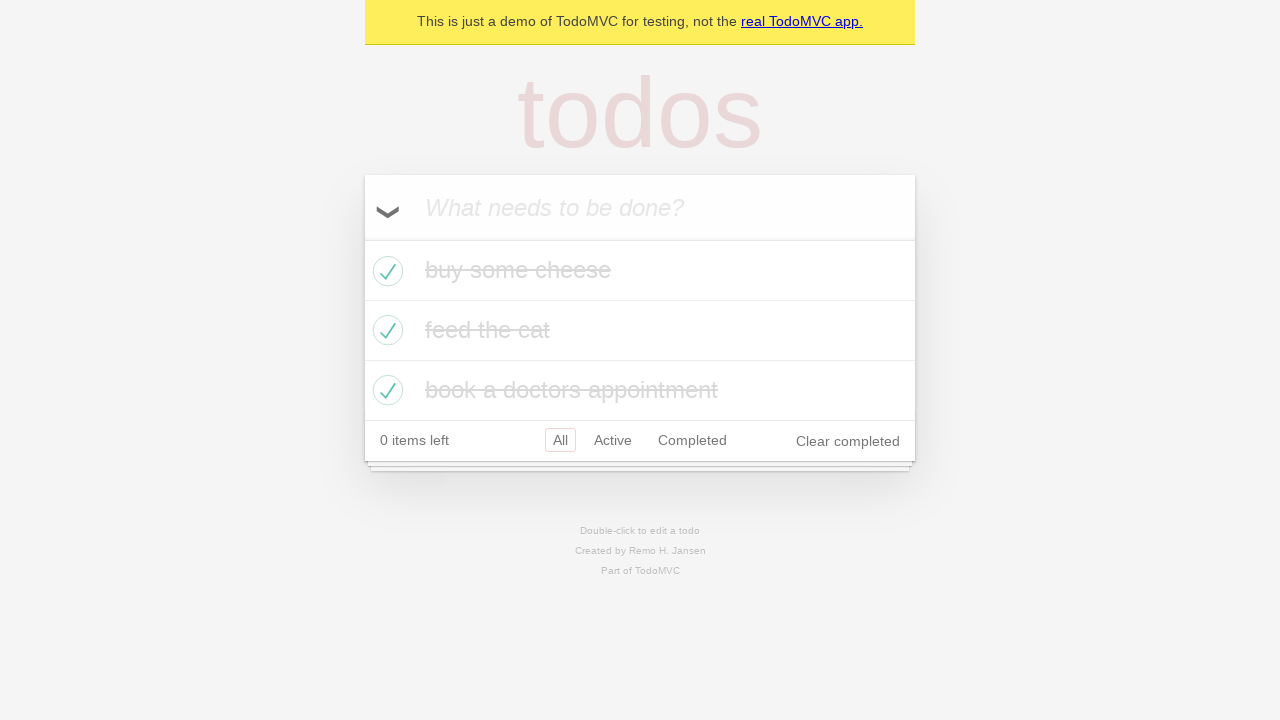